Tests a form submission on Sauce Labs' guinea pig test page by entering comments, submitting the form, verifying the comments appear, then clicking a link and verifying page content changes.

Starting URL: https://saucelabs.com/test/guinea-pig

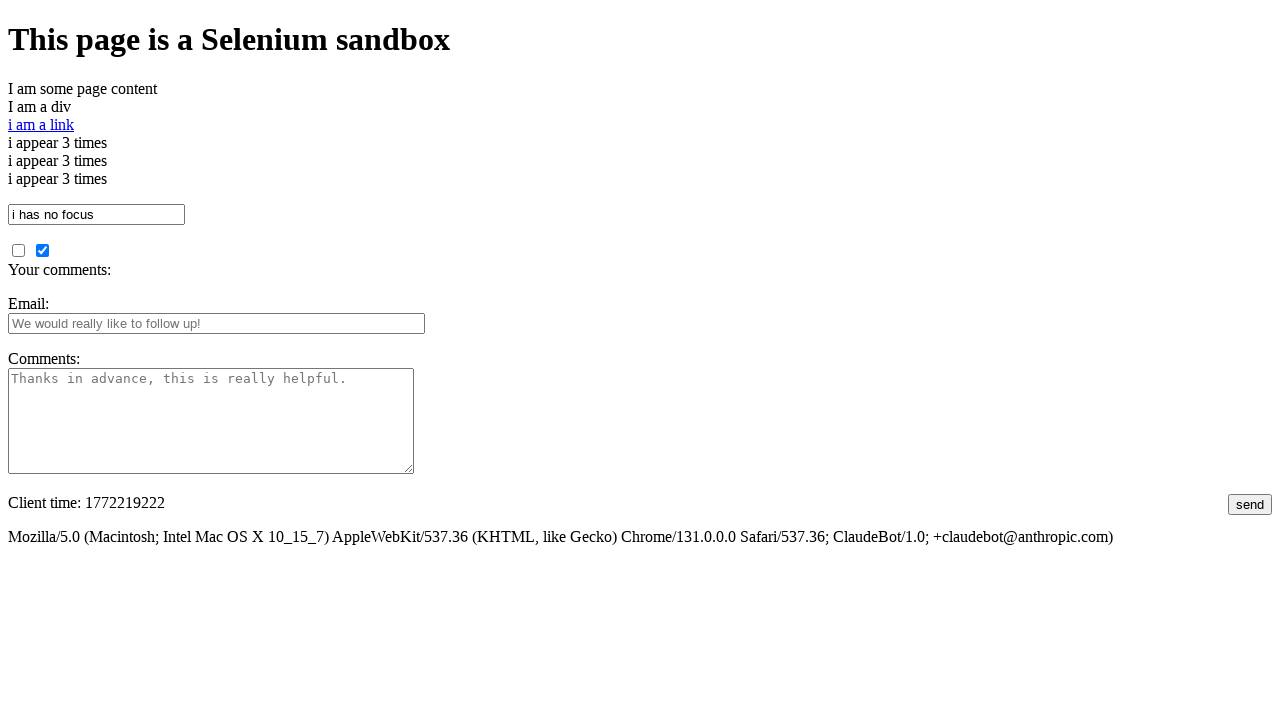

Verified page title contains 'I am a page title - Sauce Labs'
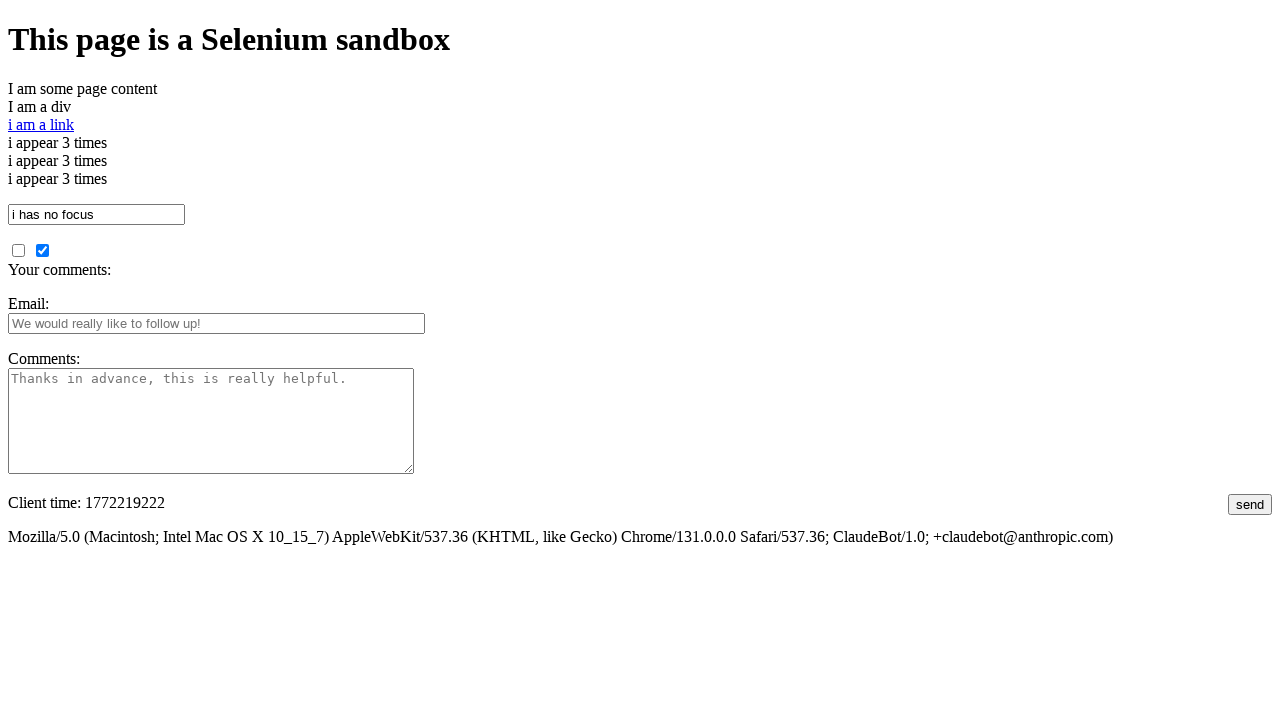

Filled comments textarea with test text on #comments
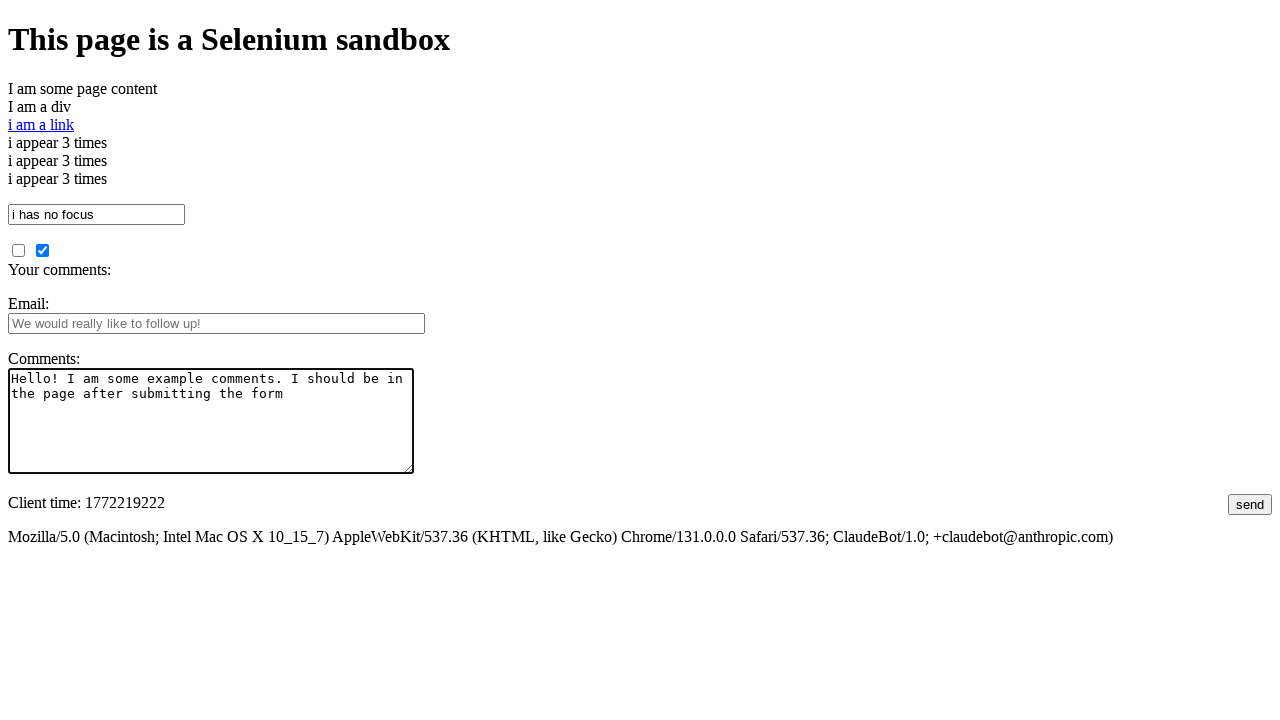

Clicked submit button to submit the form at (1250, 504) on #submit
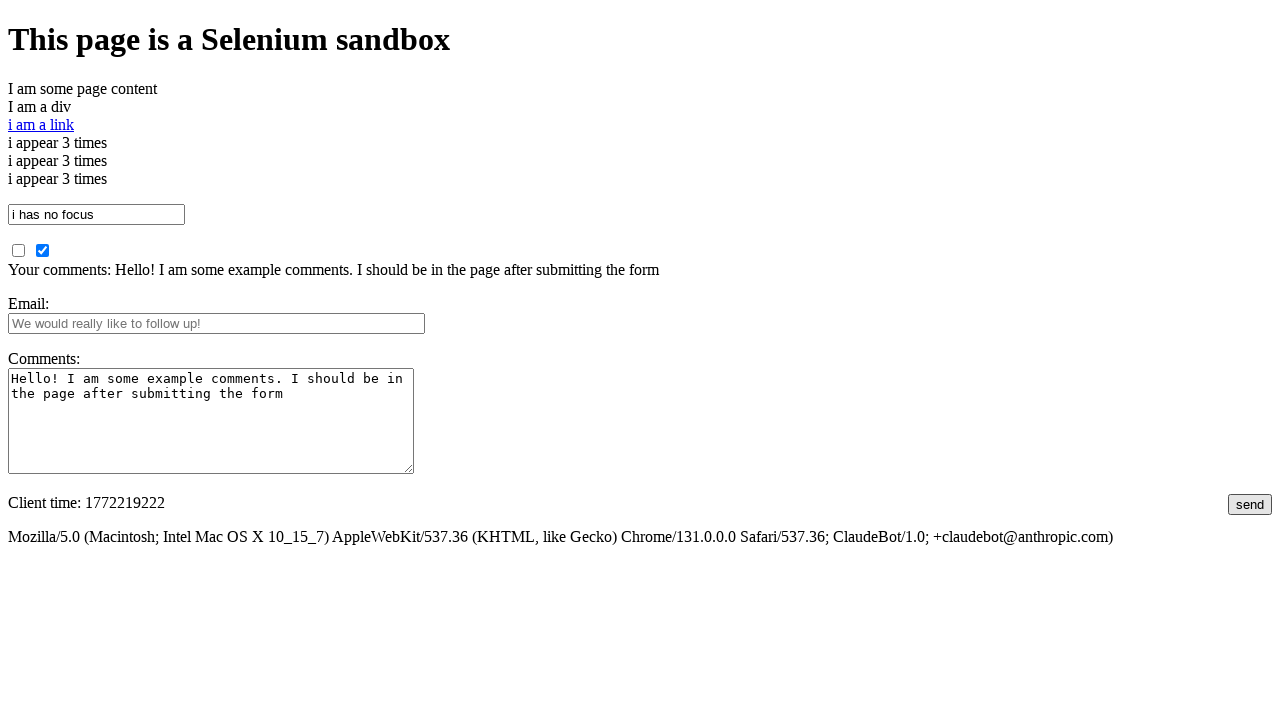

Verified submitted comments appear on the page
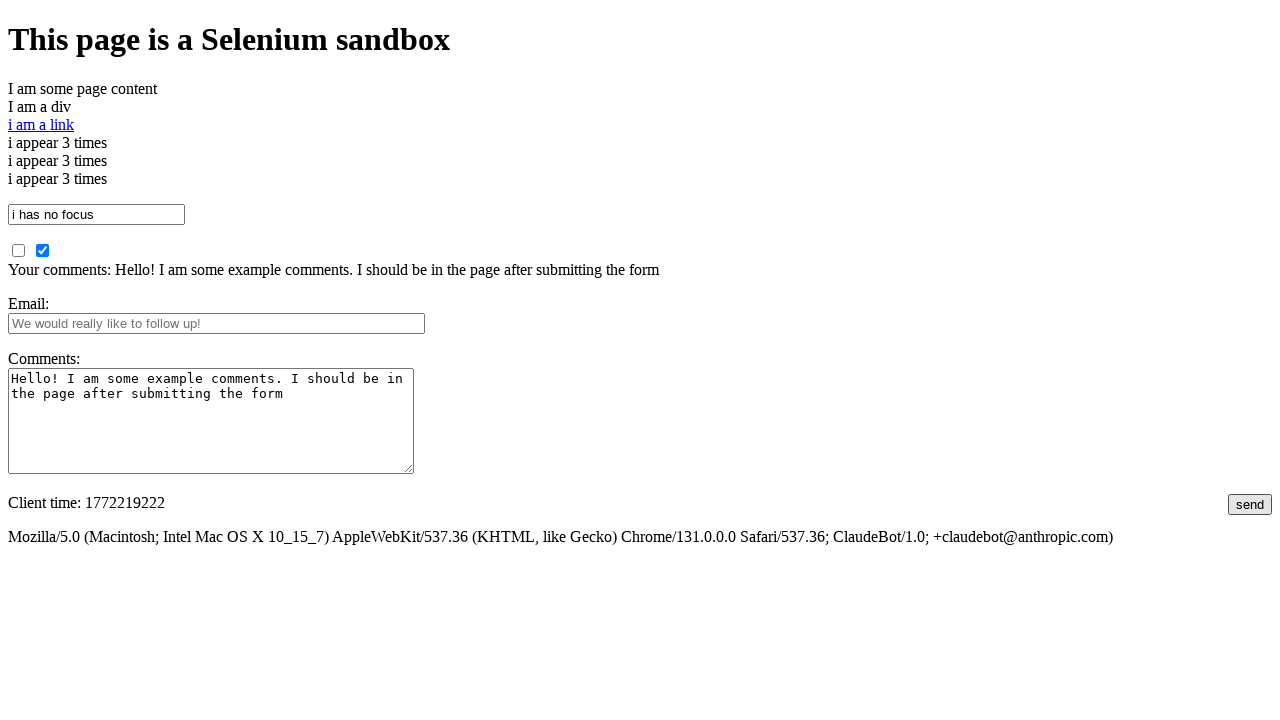

Verified other page content is not yet present
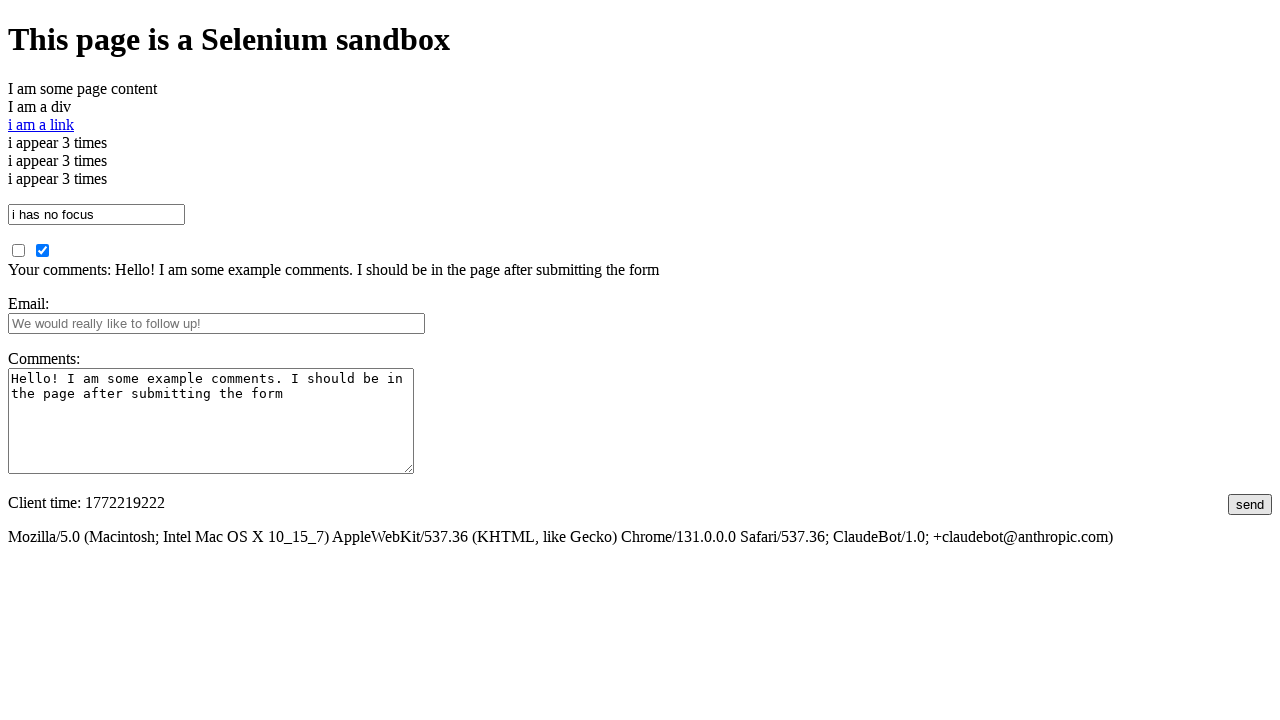

Clicked link to navigate to another page at (41, 124) on a:has-text('i am a link')
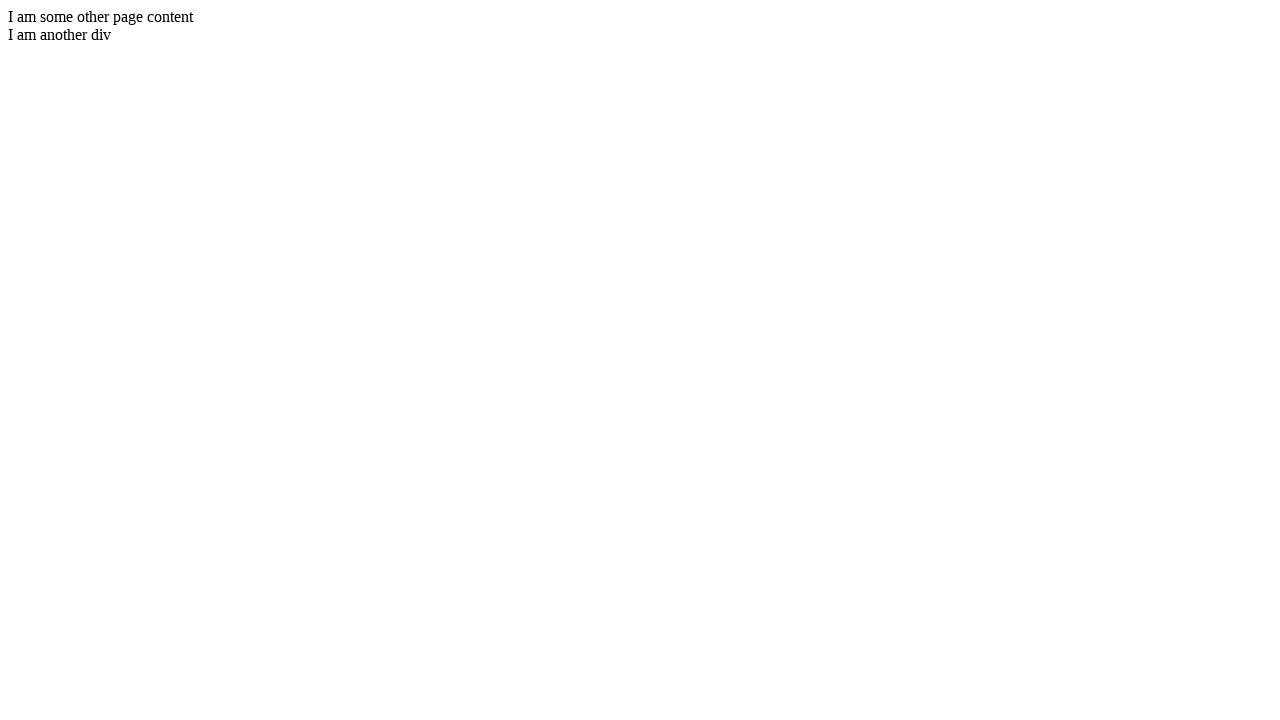

Verified other page content is now present after navigation
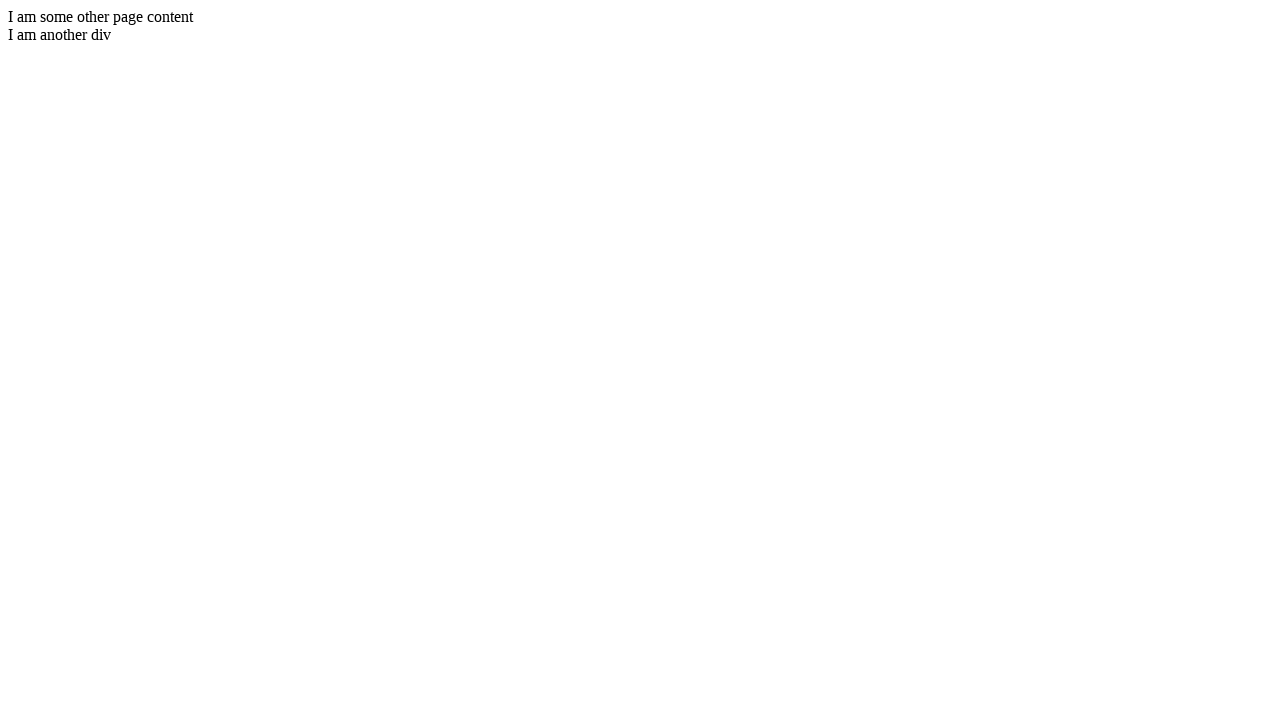

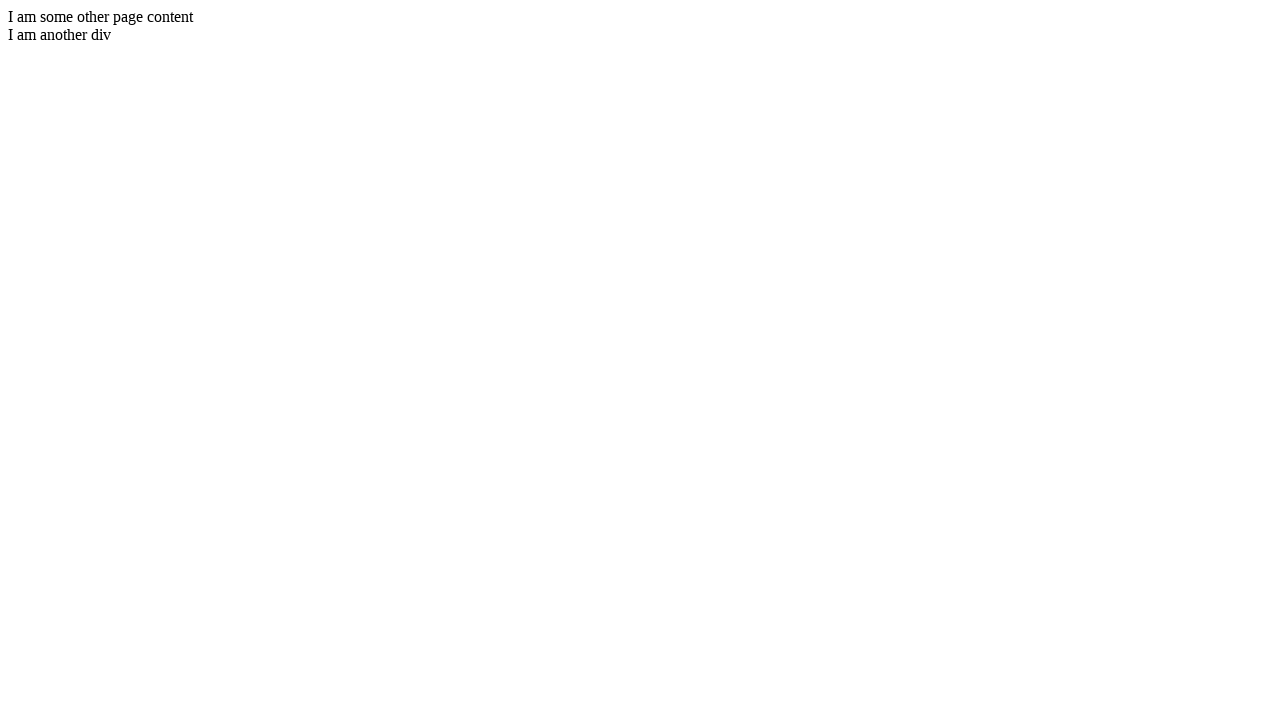